Tests that the complete all checkbox updates state when individual items are completed or cleared

Starting URL: https://demo.playwright.dev/todomvc

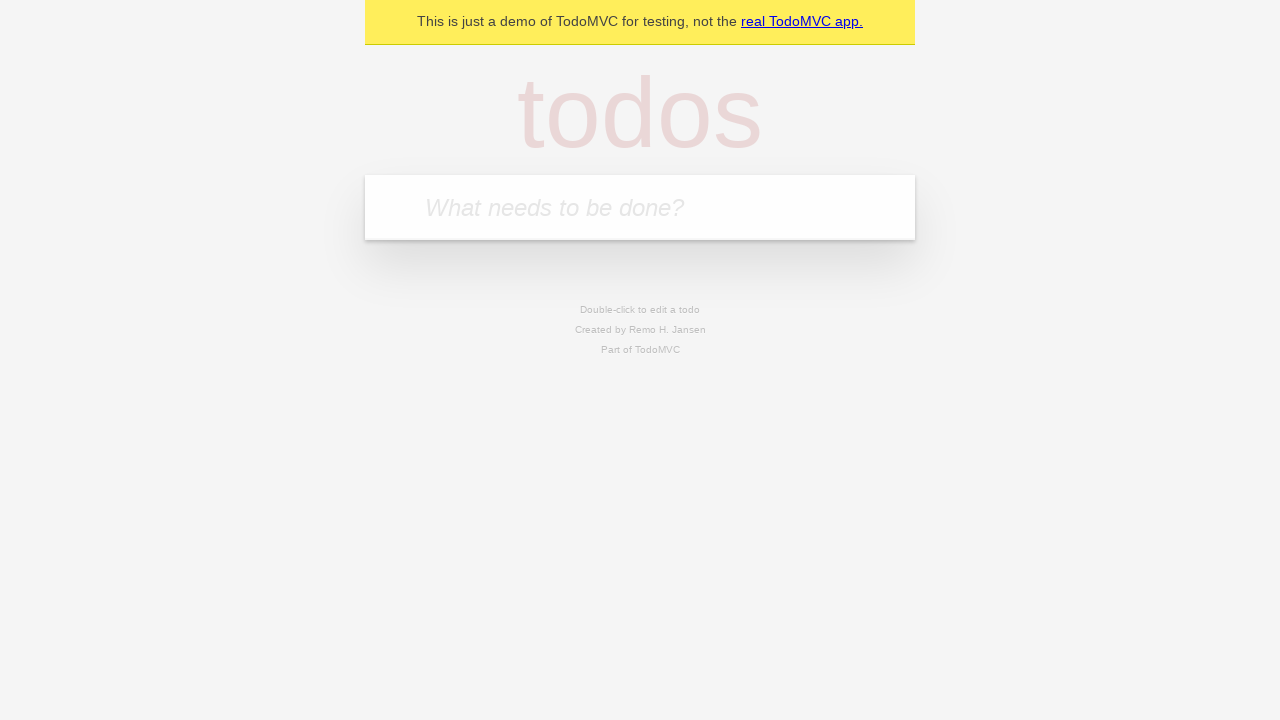

Filled first todo field with 'buy some cheese' on internal:attr=[placeholder="What needs to be done?"i]
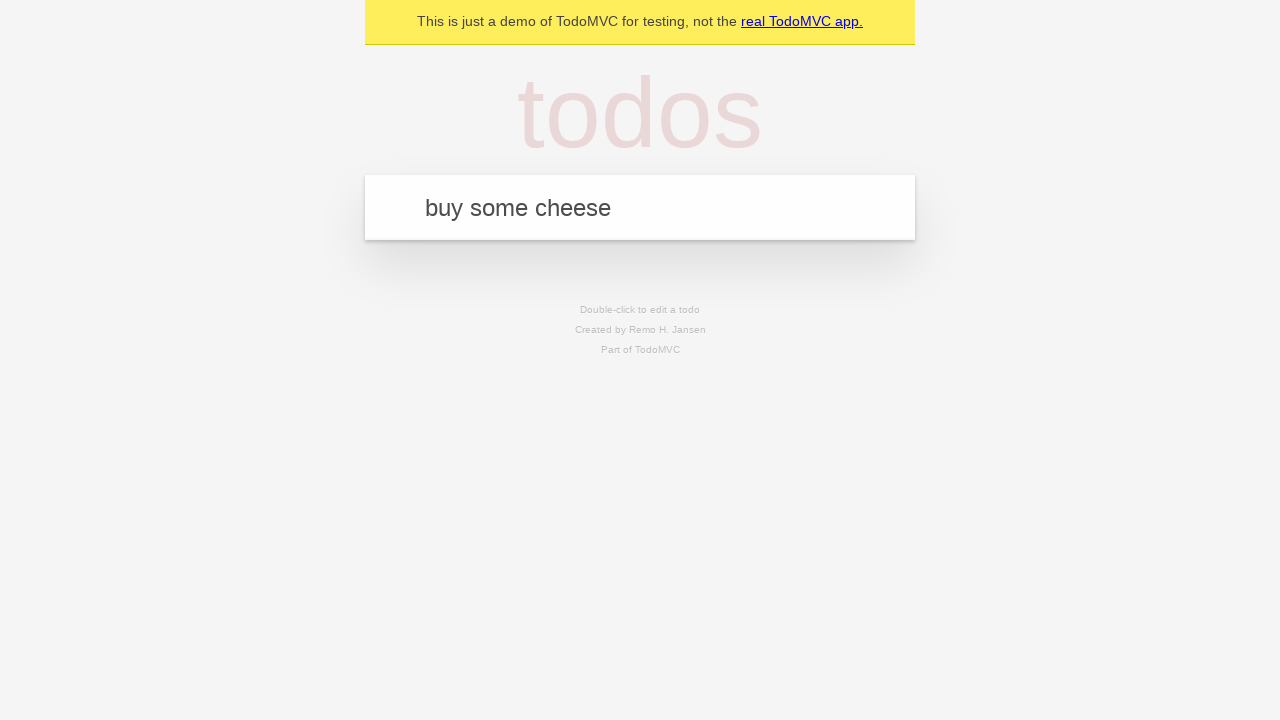

Pressed Enter to create first todo on internal:attr=[placeholder="What needs to be done?"i]
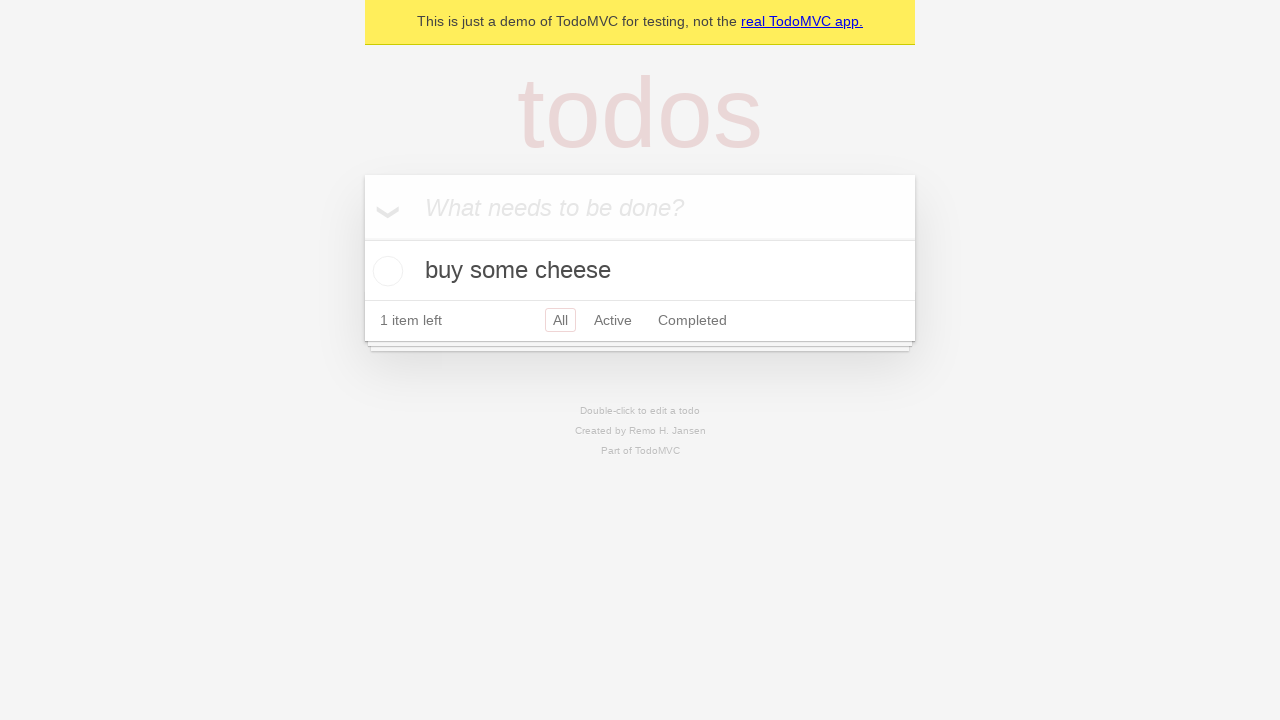

Filled second todo field with 'feed the cat' on internal:attr=[placeholder="What needs to be done?"i]
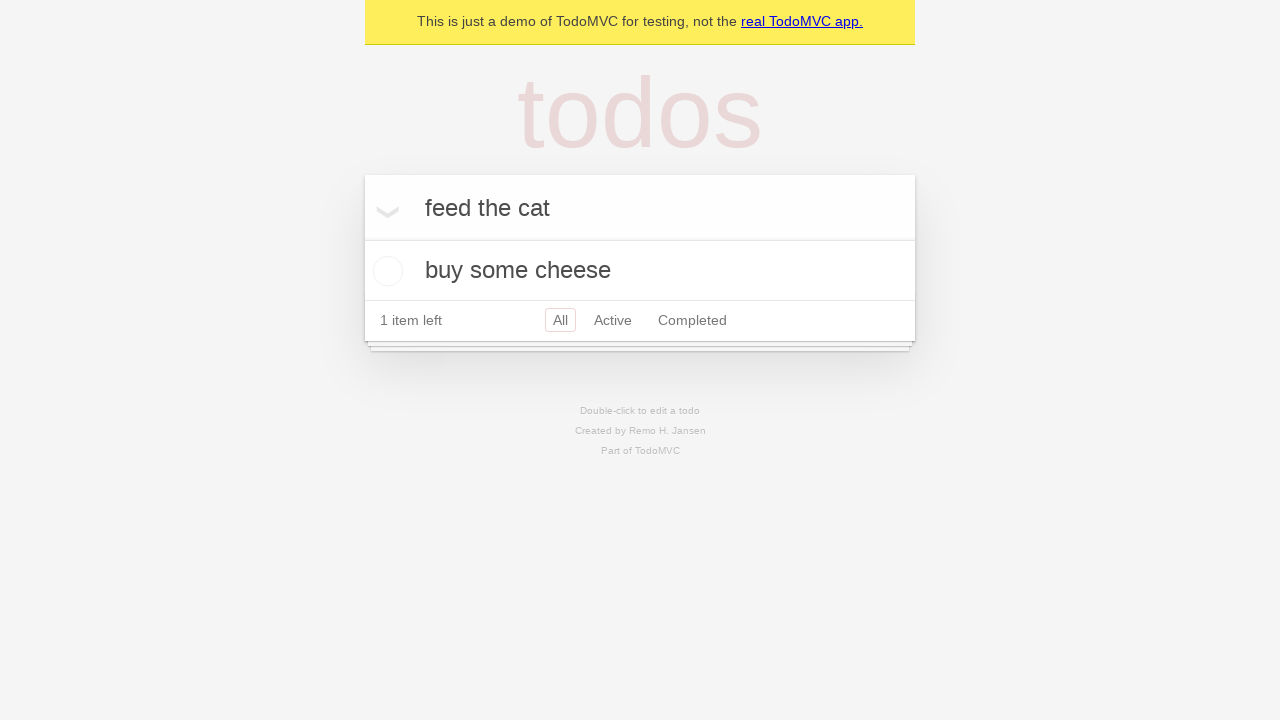

Pressed Enter to create second todo on internal:attr=[placeholder="What needs to be done?"i]
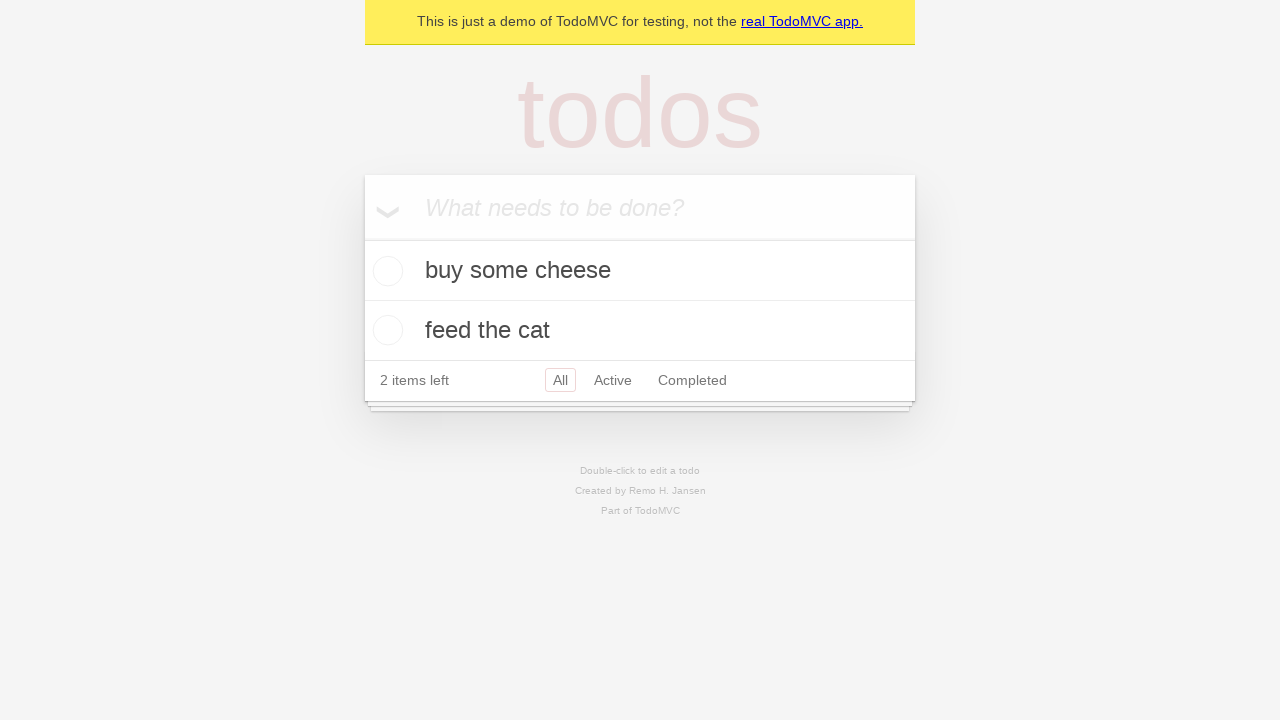

Filled third todo field with 'book a doctors appointment' on internal:attr=[placeholder="What needs to be done?"i]
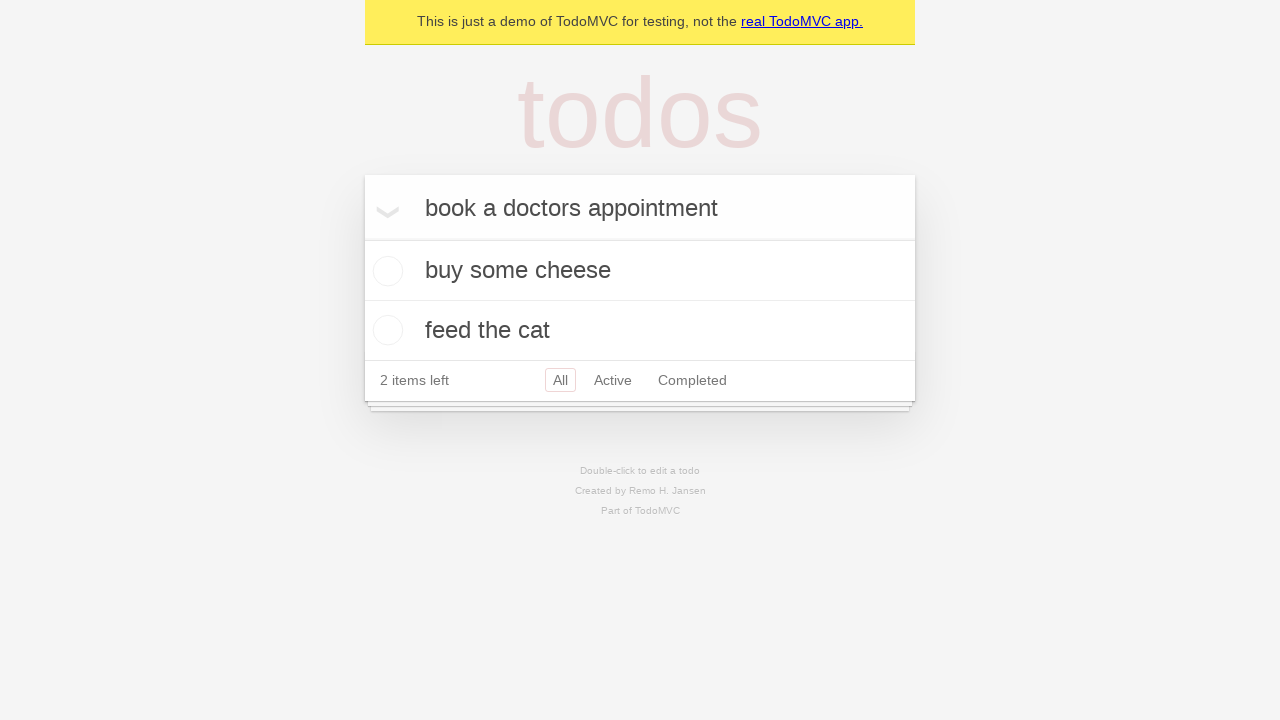

Pressed Enter to create third todo on internal:attr=[placeholder="What needs to be done?"i]
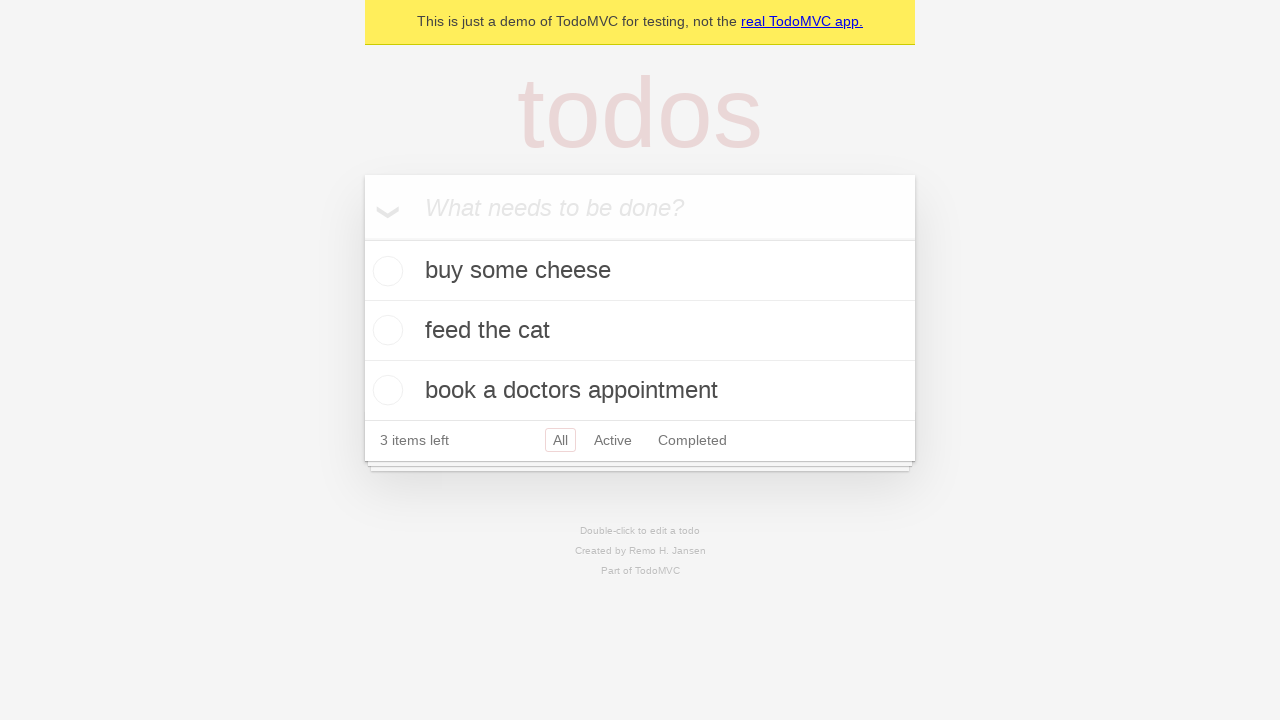

Waited for all 3 todos to be created and loaded
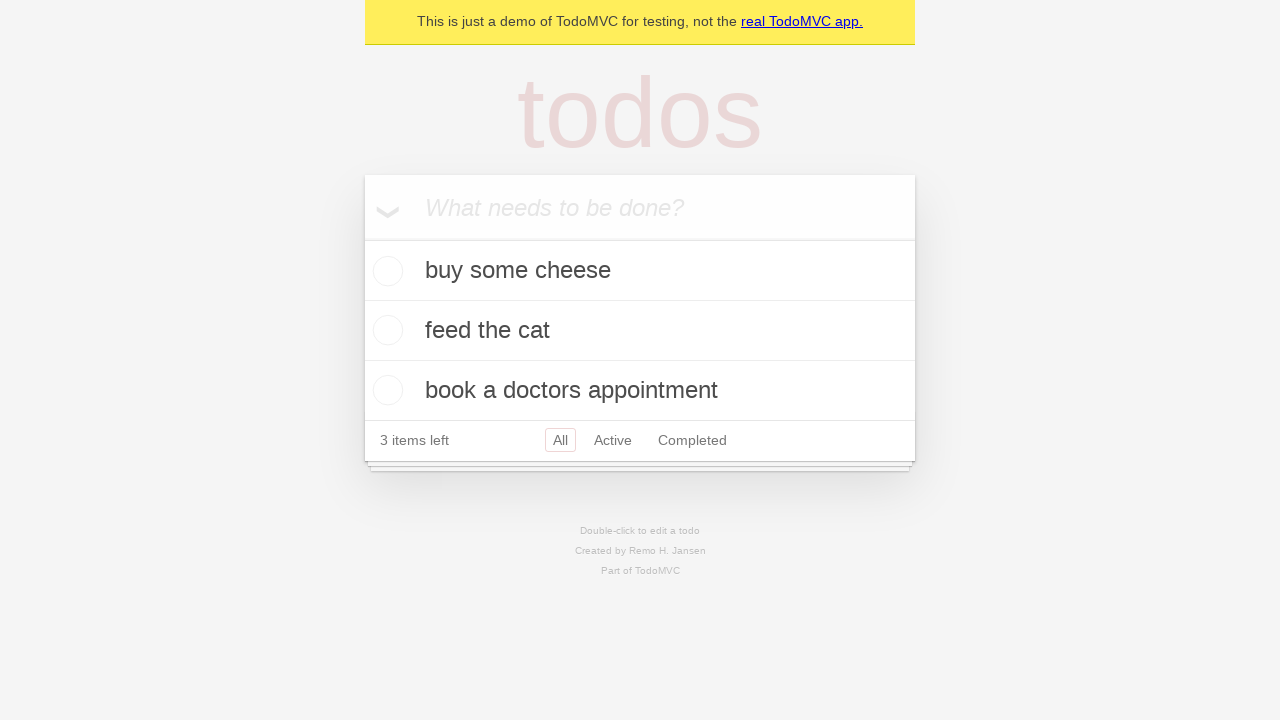

Checked 'Mark all as complete' toggle to complete all todos at (362, 238) on internal:label="Mark all as complete"i
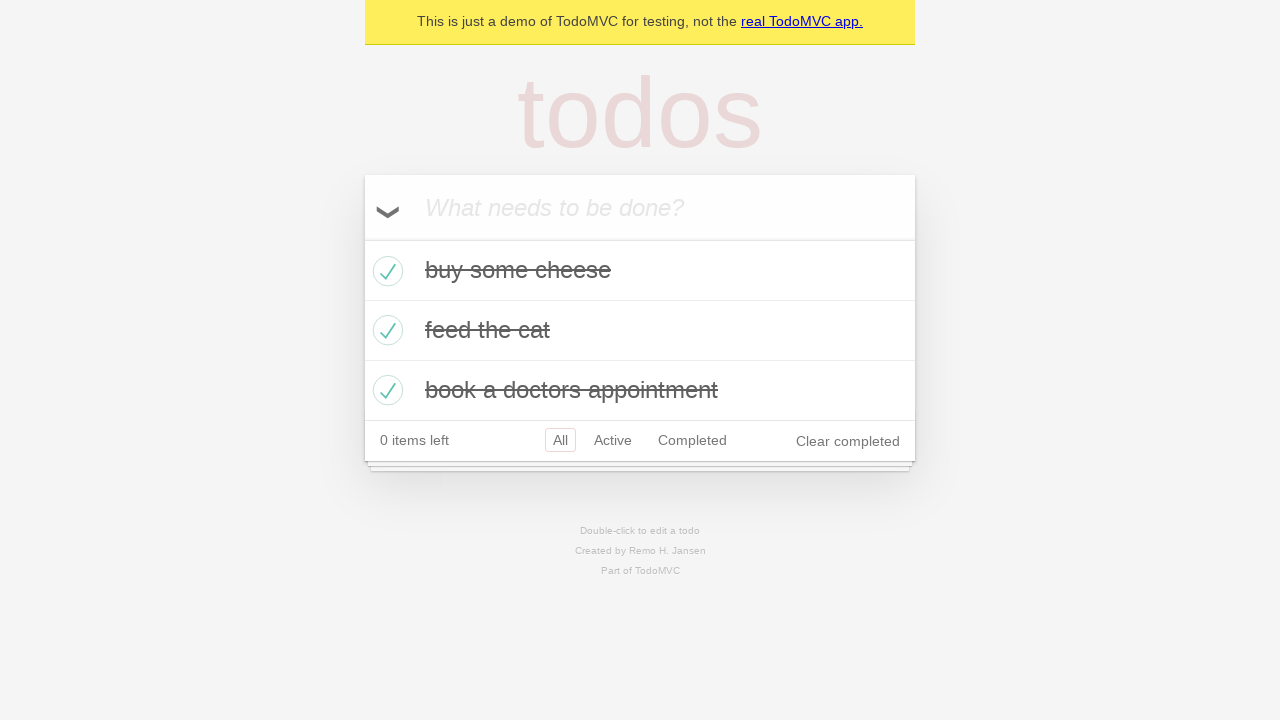

Unchecked the first todo to mark it as incomplete at (385, 271) on internal:testid=[data-testid="todo-item"s] >> nth=0 >> internal:role=checkbox
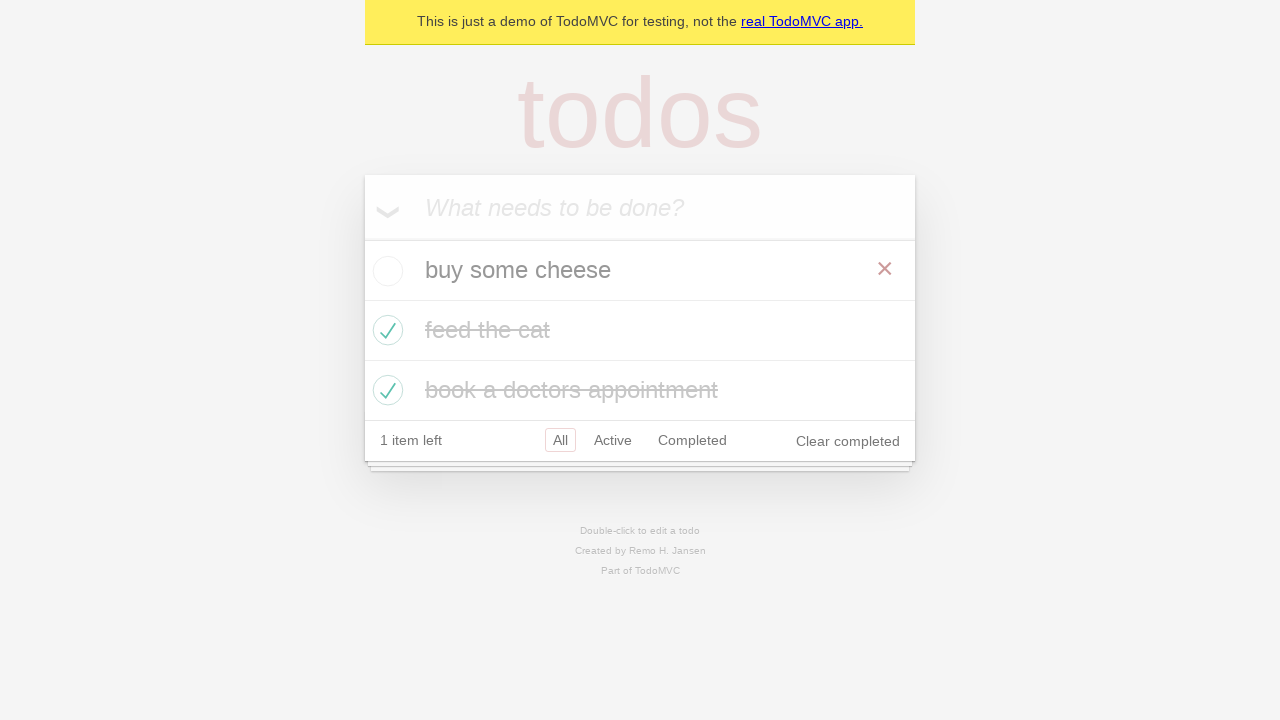

Re-checked the first todo to mark it as complete again at (385, 271) on internal:testid=[data-testid="todo-item"s] >> nth=0 >> internal:role=checkbox
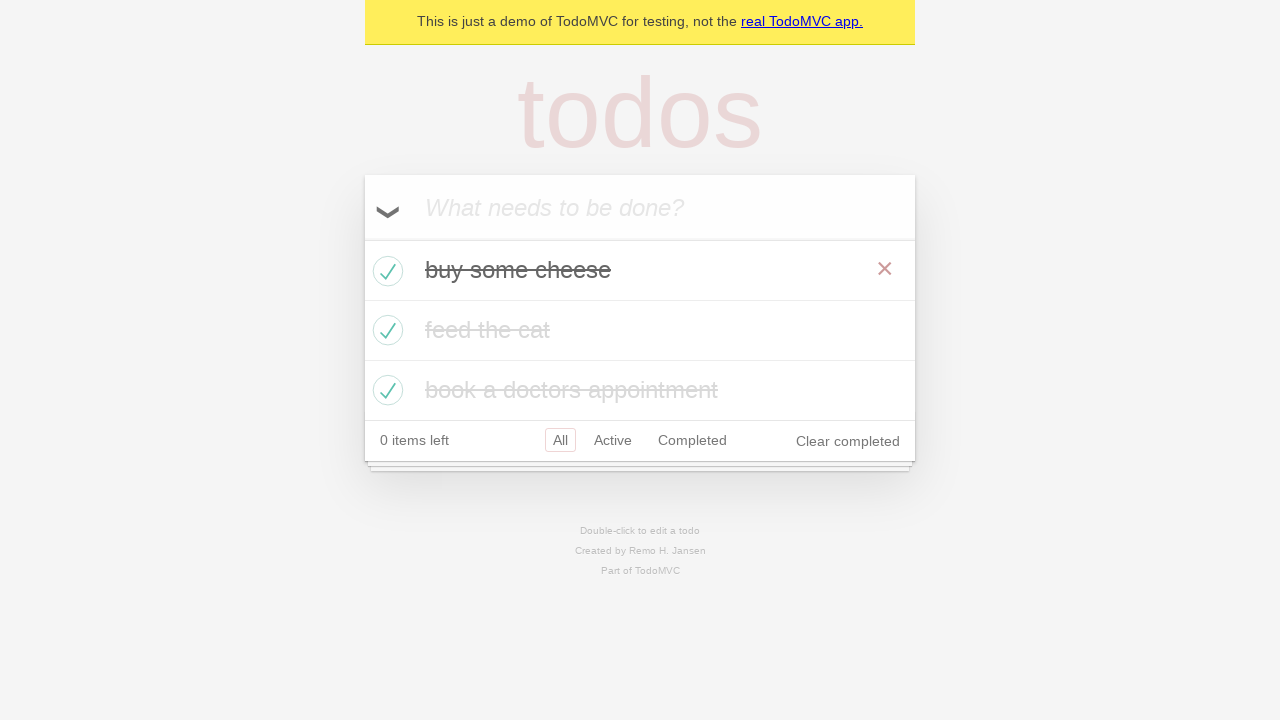

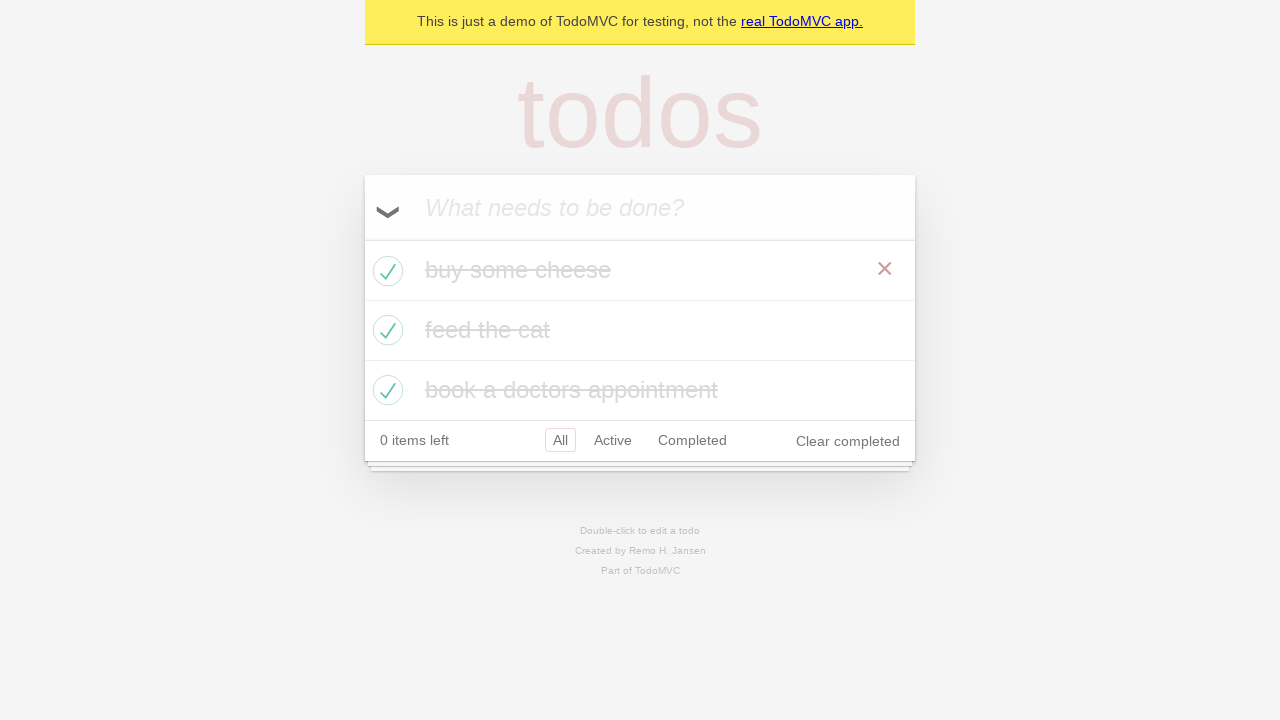